Tests JavaScript Alert functionality by clicking the JS Alert button, accepting the alert, and verifying the result message displays correctly

Starting URL: https://the-internet.herokuapp.com/javascript_alerts

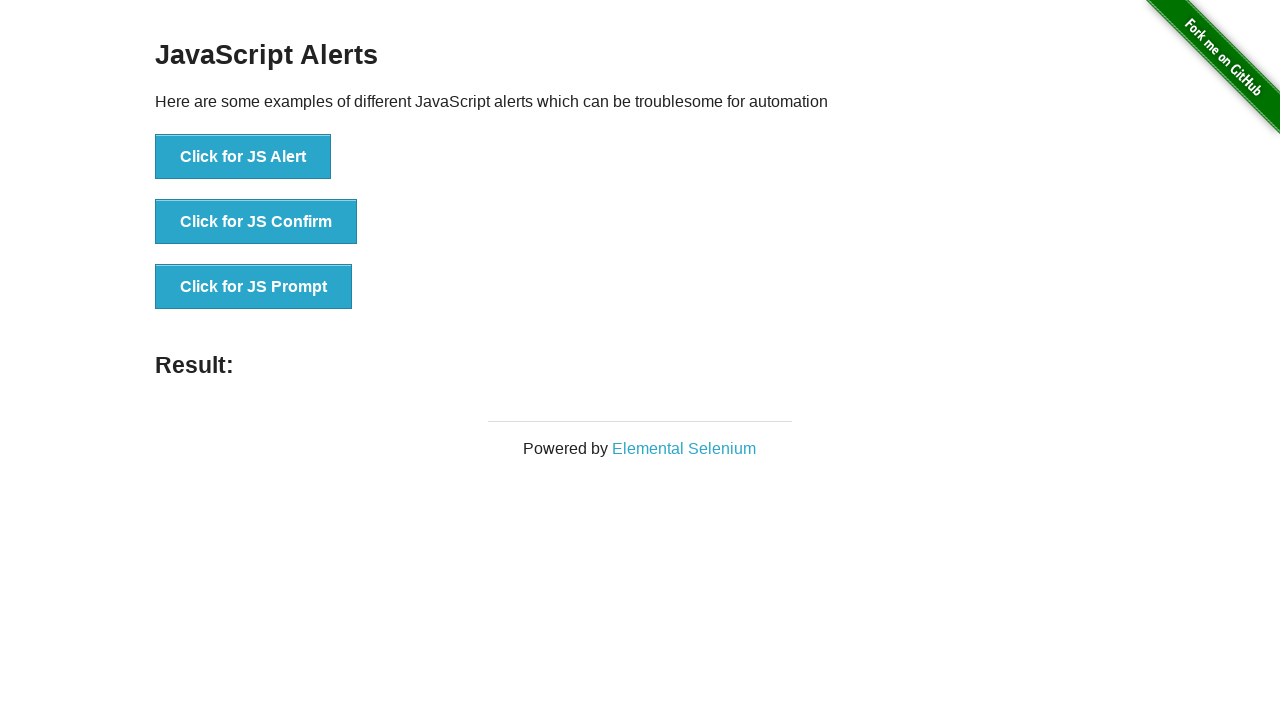

Clicked the JS Alert button at (243, 157) on button[onclick*='jsAlert']
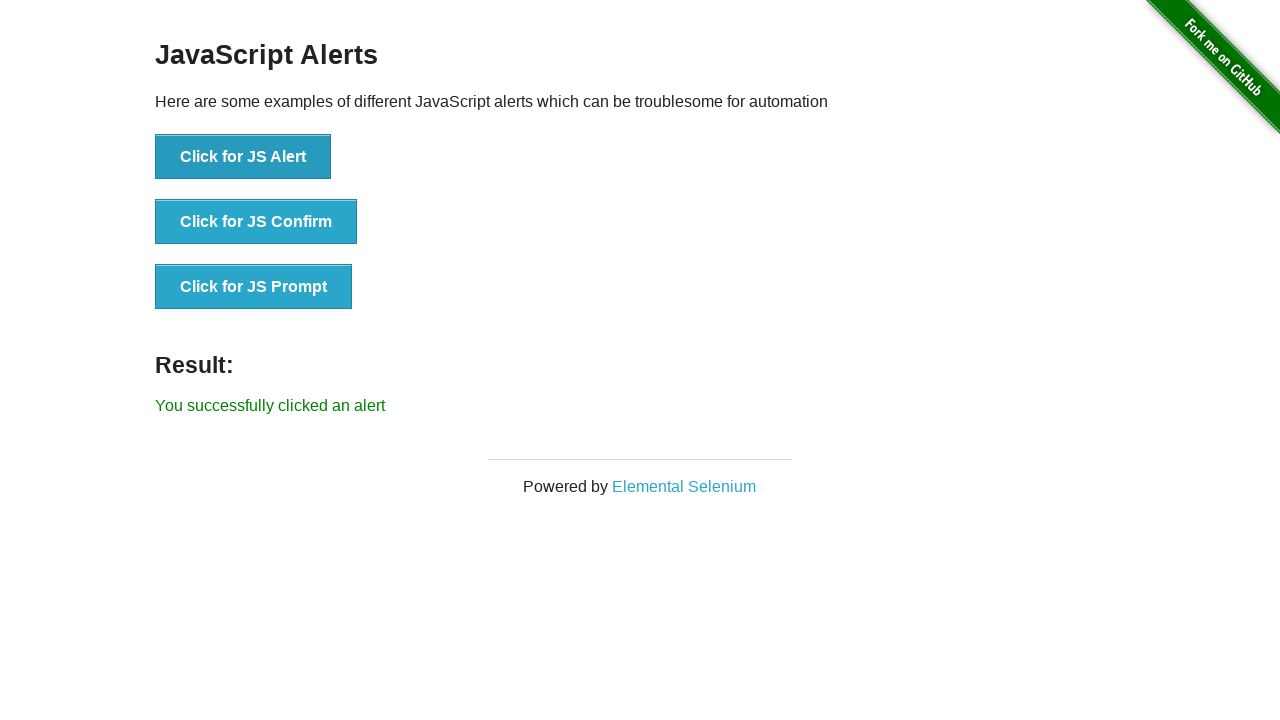

Set up dialog handler to accept alerts
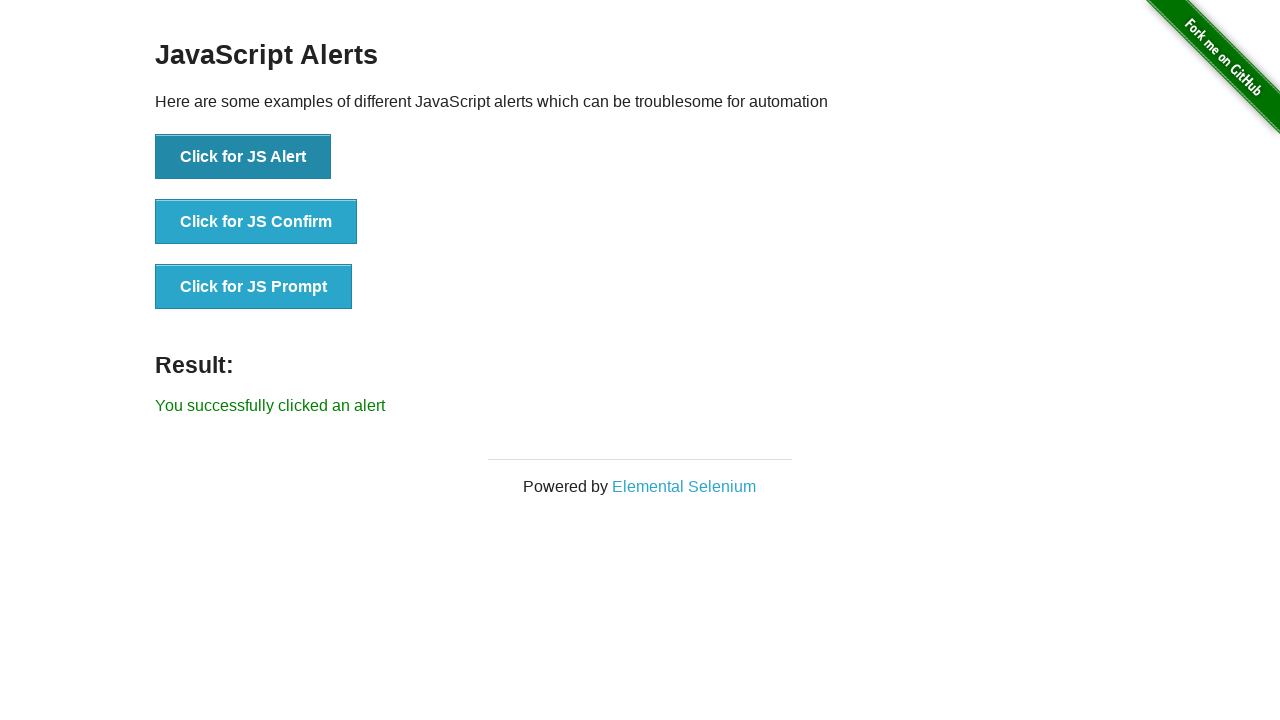

Result message element loaded
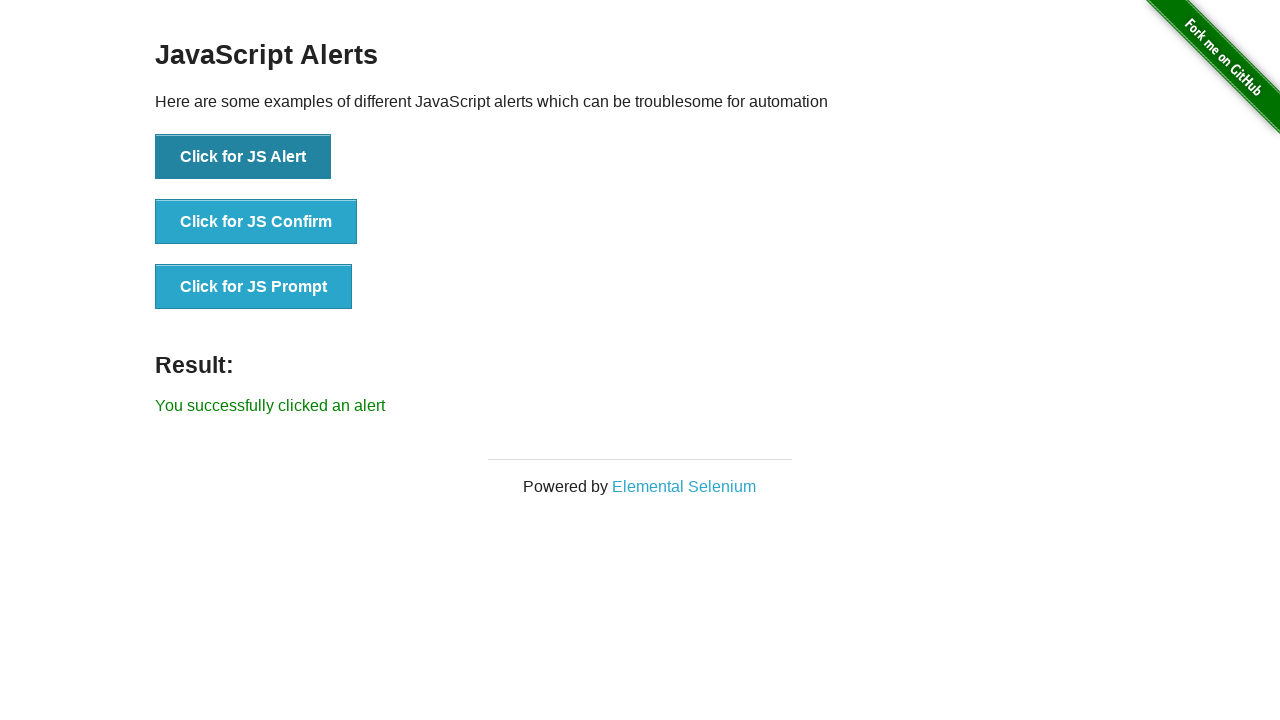

Retrieved result message text
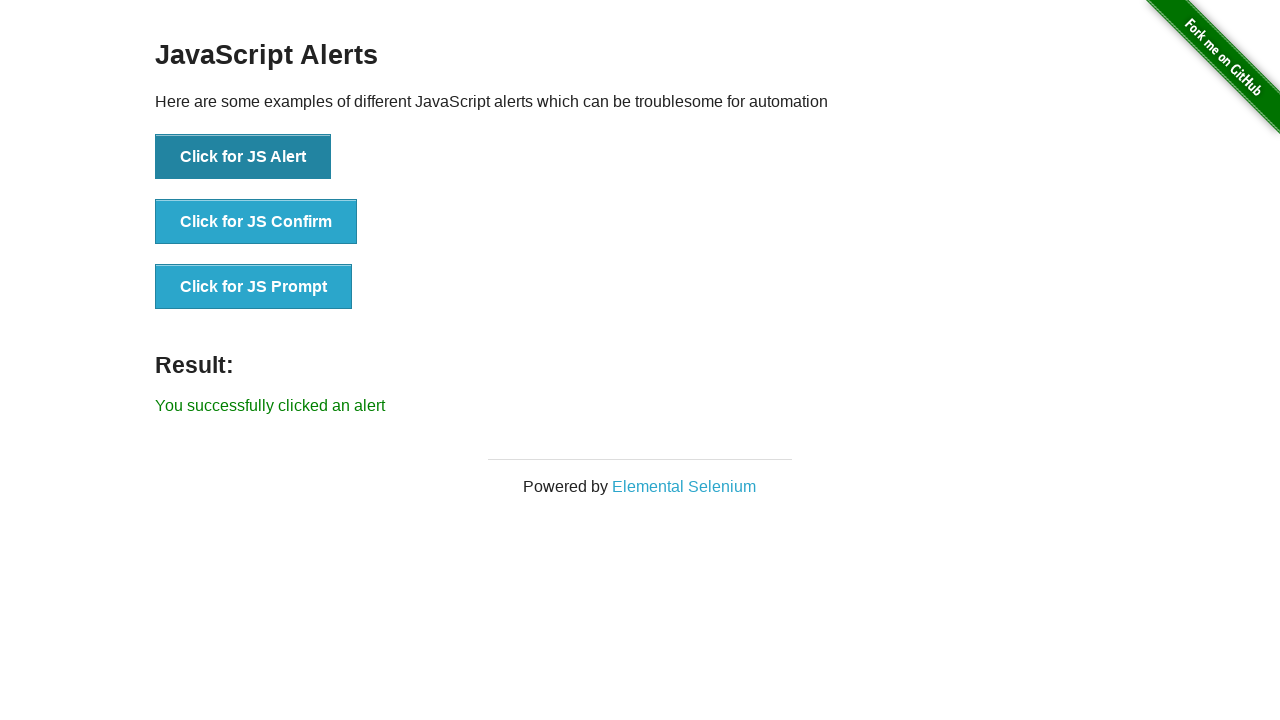

Verified result message displays correct alert confirmation text
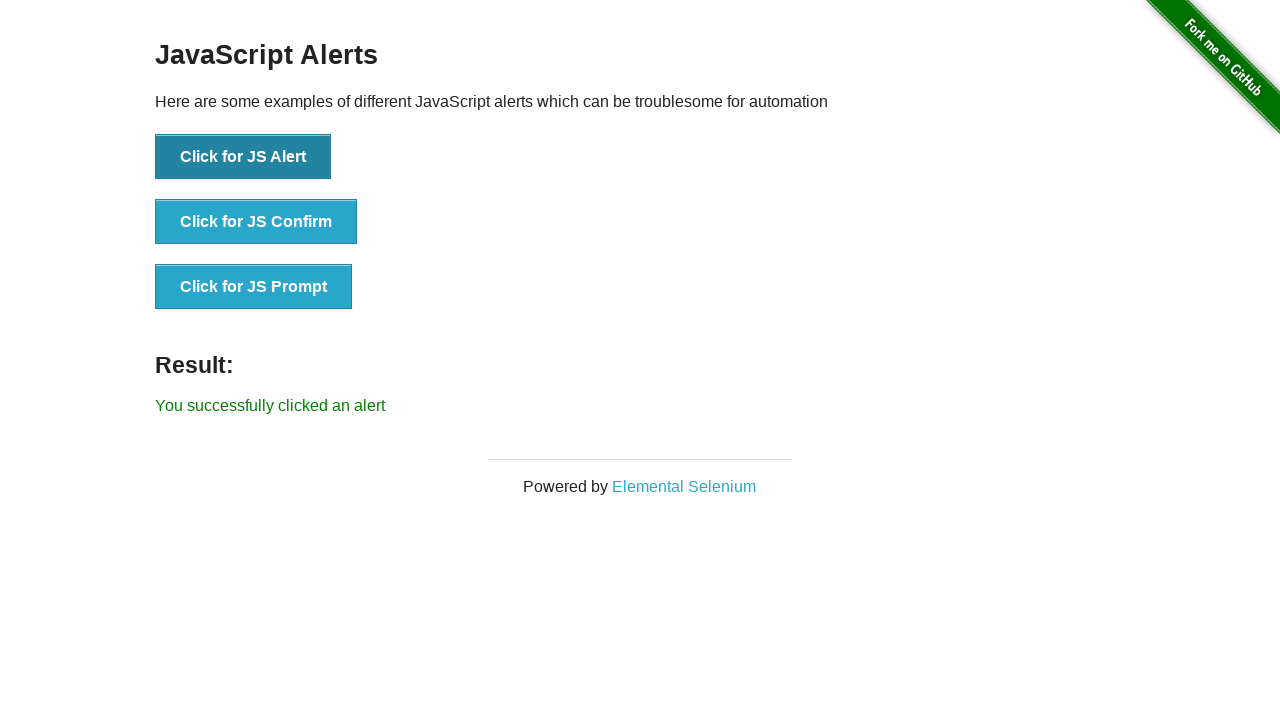

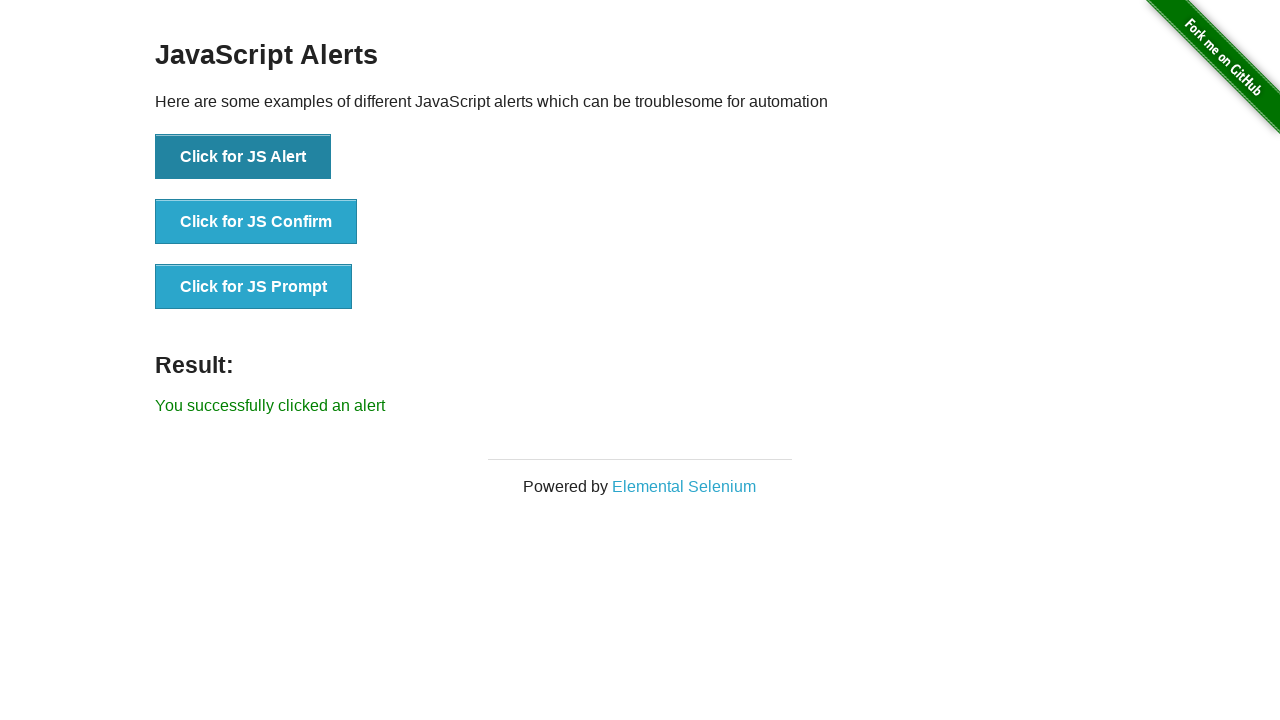